Navigates to the DemoQA automation practice form page and retrieves the document title to verify the page loaded correctly.

Starting URL: https://demoqa.com/automation-practice-form

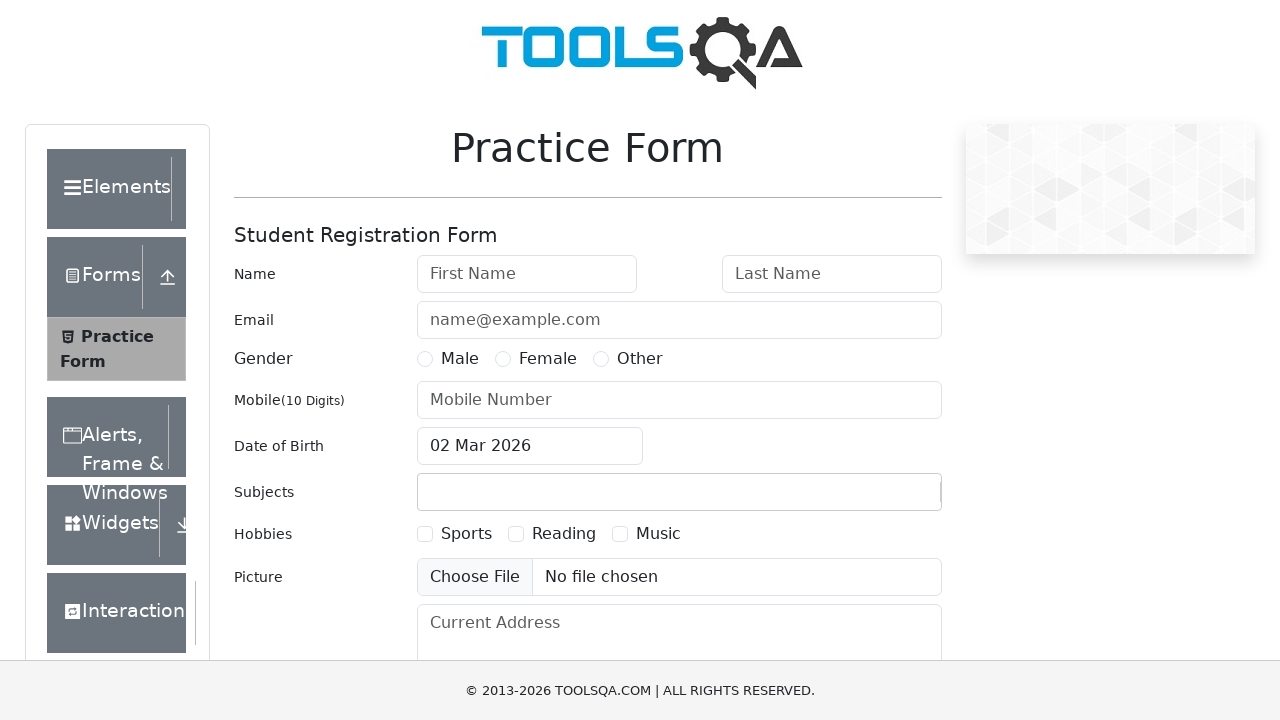

Navigated to DemoQA automation practice form page
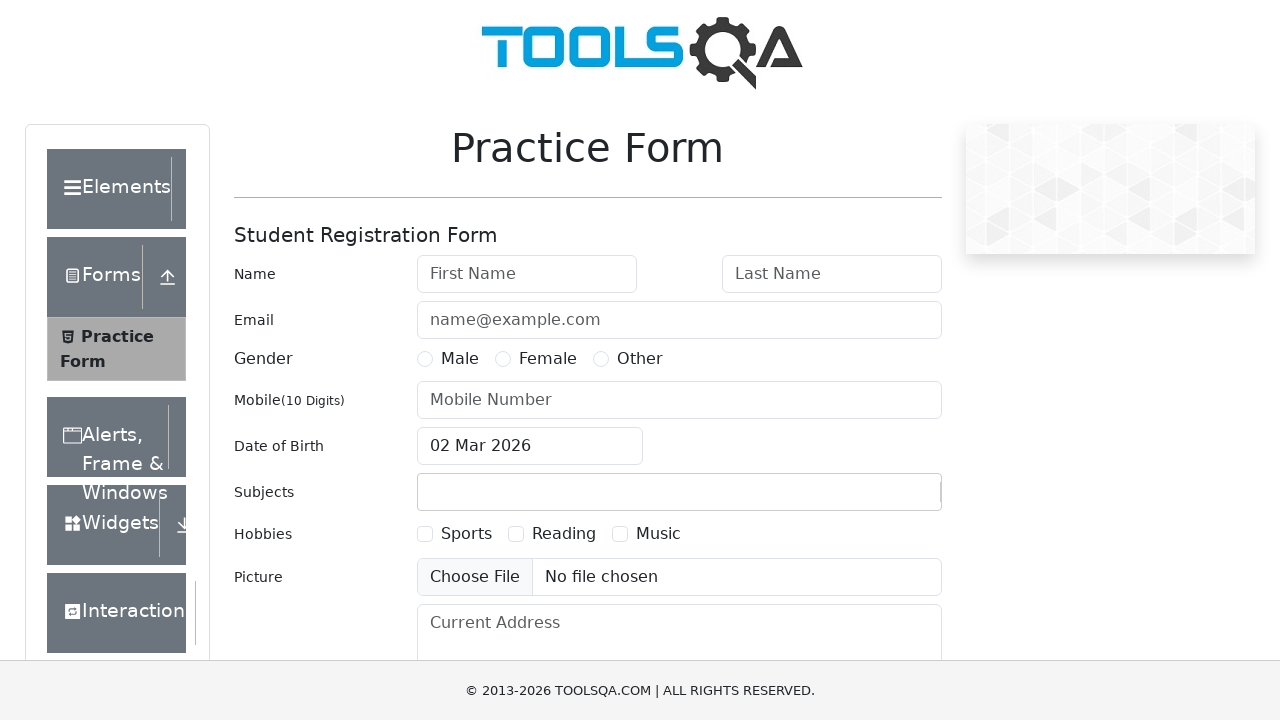

Retrieved page title: demosite
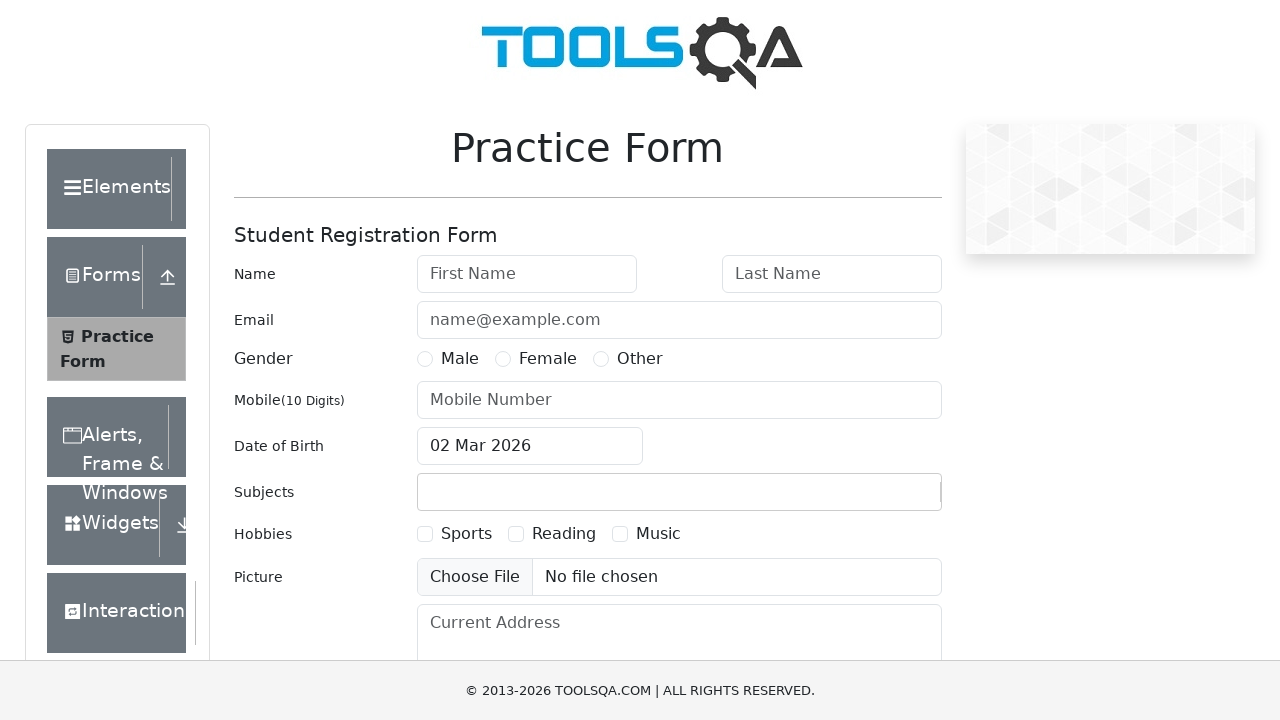

Printed page title to console
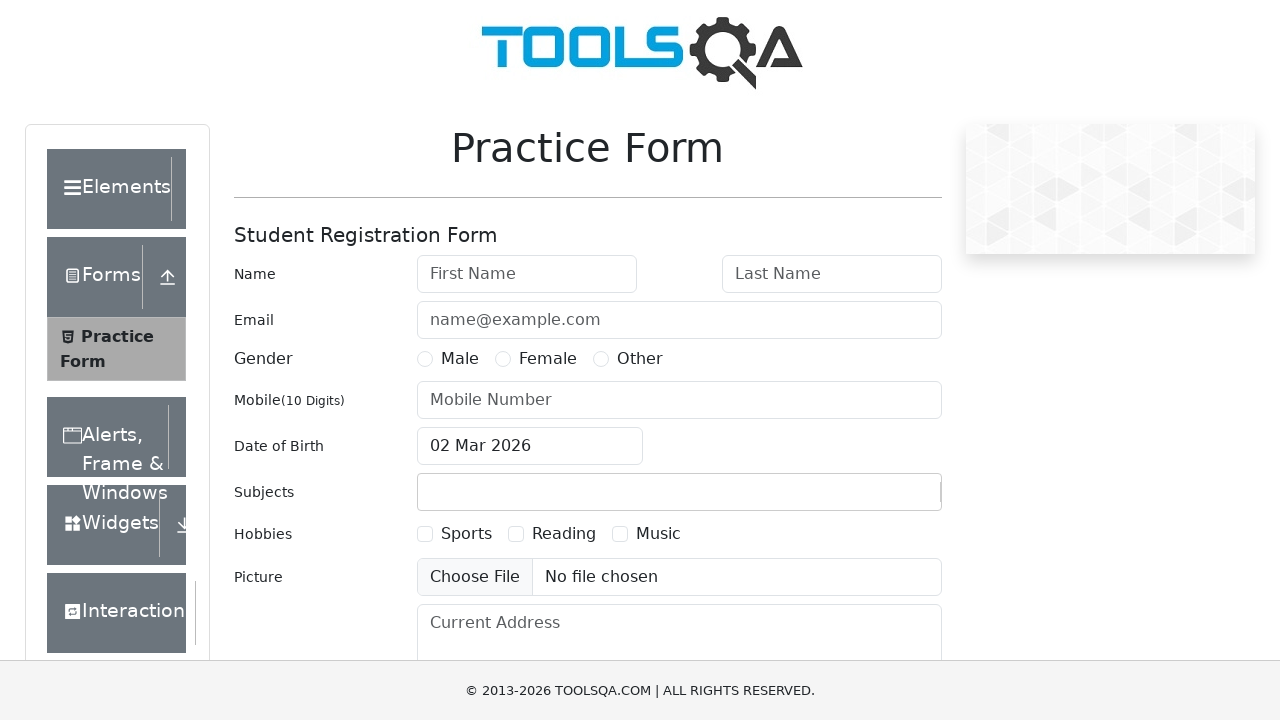

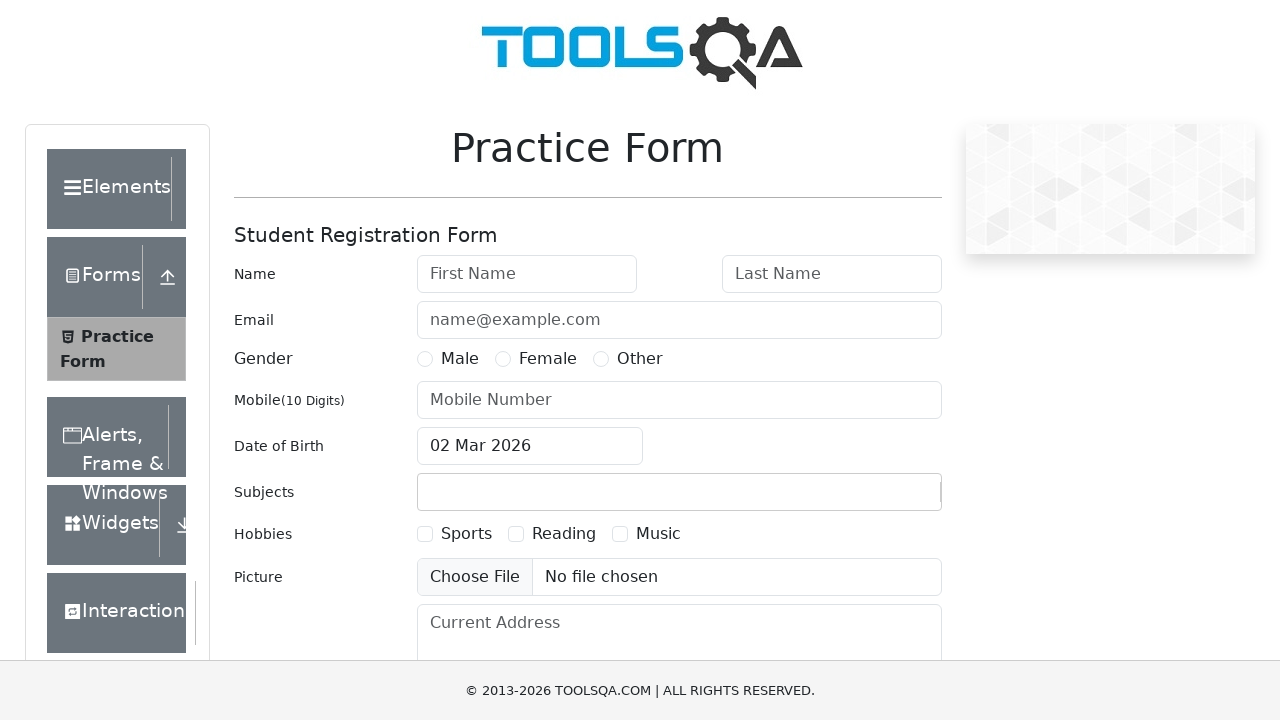